Tests form interactions on a practice page by clicking a checkbox, selecting the same option from a dropdown, entering the text in an input field, clicking an alert button, and verifying the alert message contains the expected text.

Starting URL: http://qaclickacademy.com/practice.php

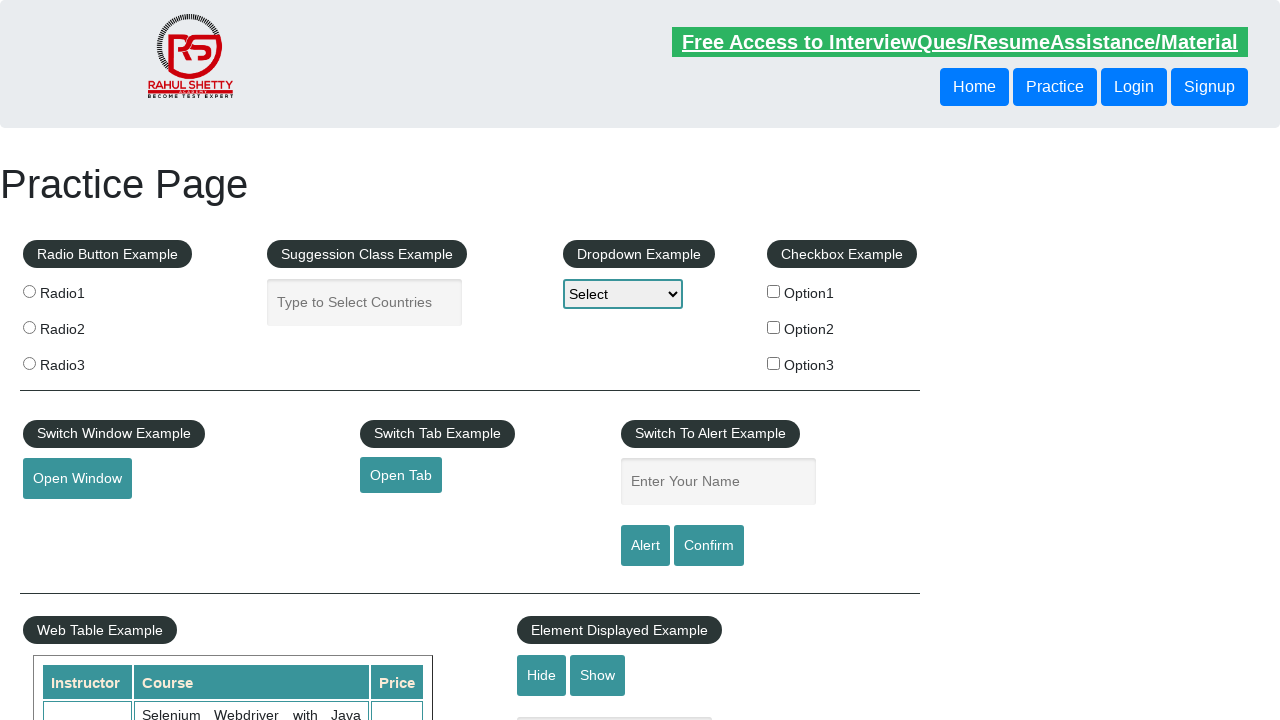

Clicked the second checkbox in the checkbox example section at (774, 327) on xpath=//*[@id='checkbox-example']/fieldset/label[2]/input
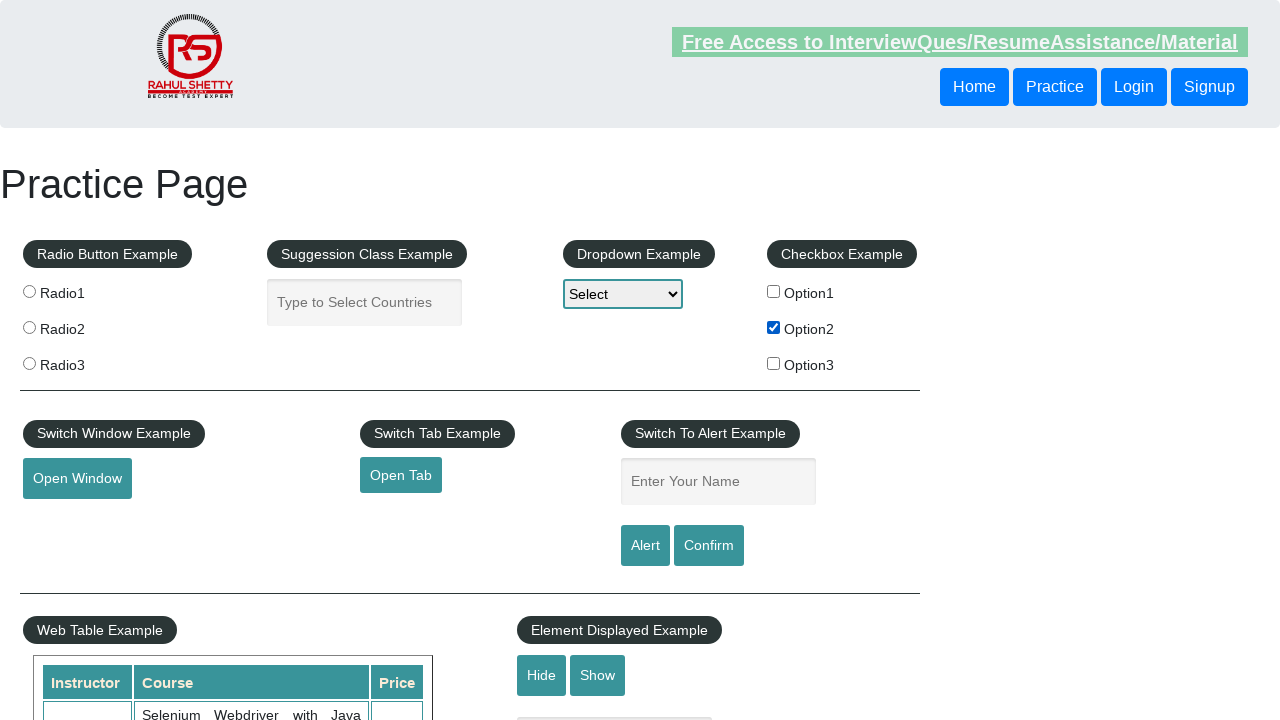

Retrieved checkbox label text: 'Option2'
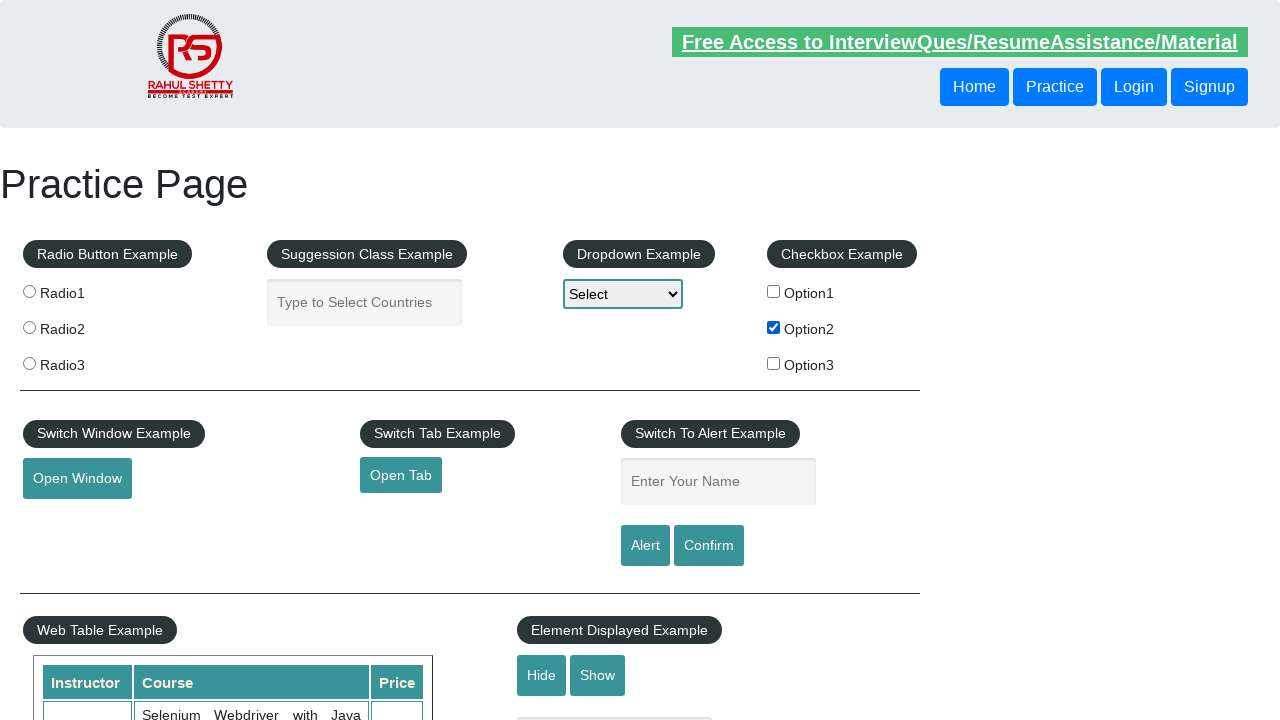

Selected 'Option2' from dropdown on #dropdown-class-example
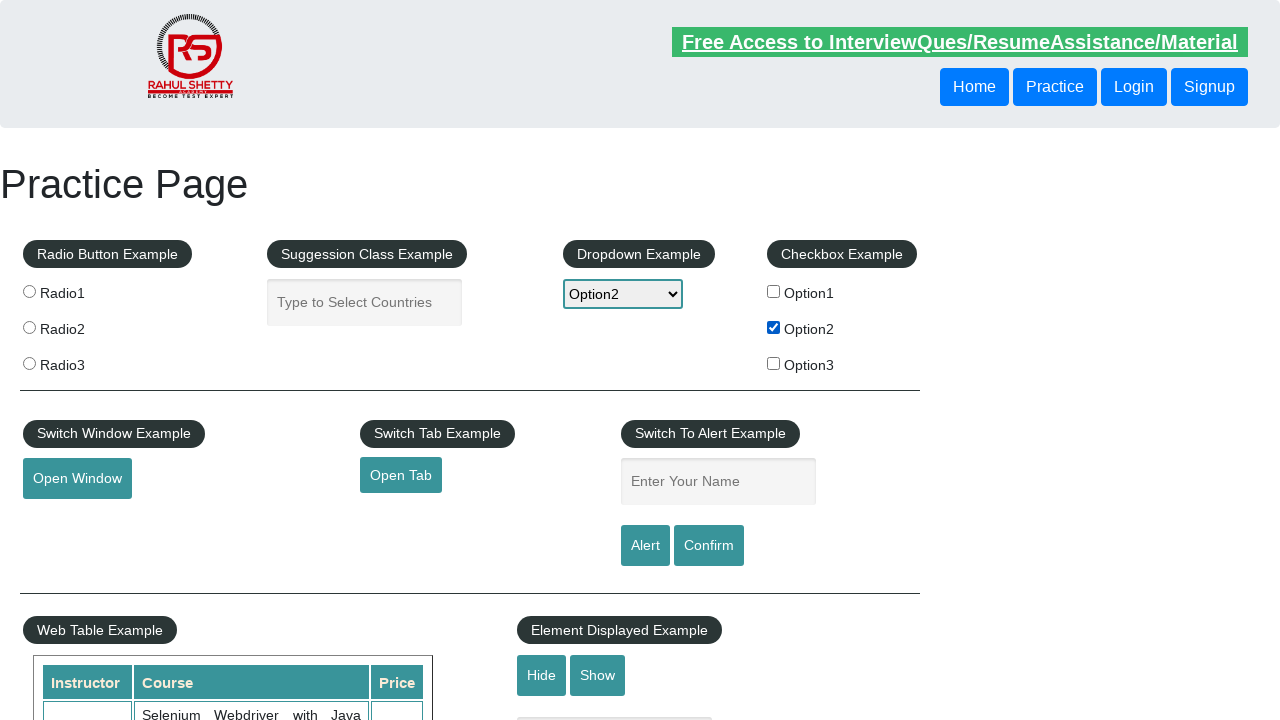

Entered 'Option2' in the name input field on input[name='enter-name']
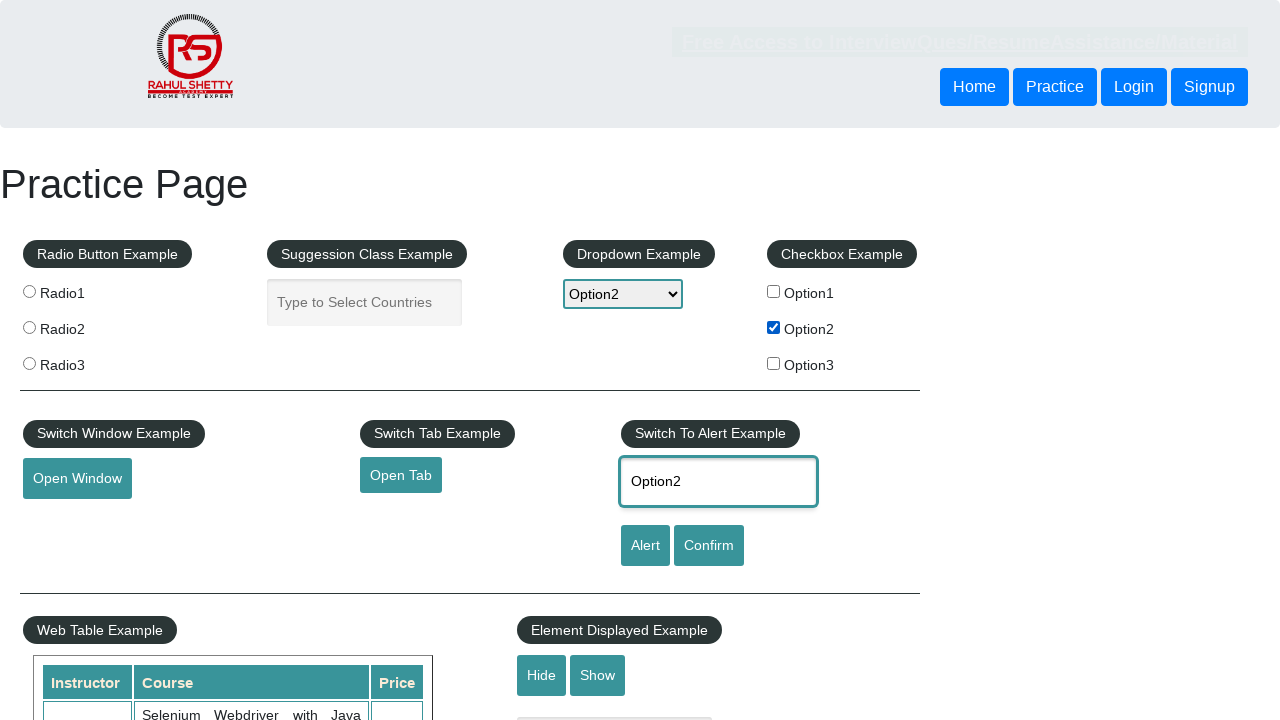

Clicked the alert button at (645, 546) on #alertbtn
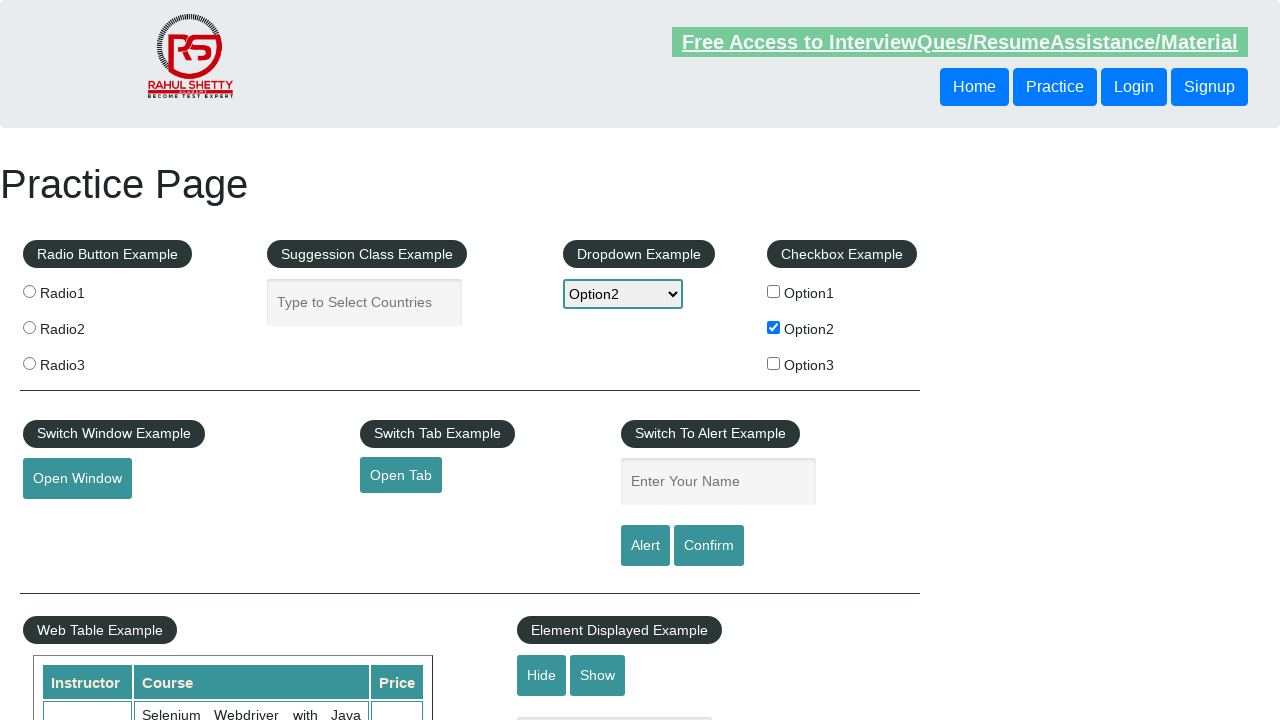

Set up alert dialog handler to accept dialogs
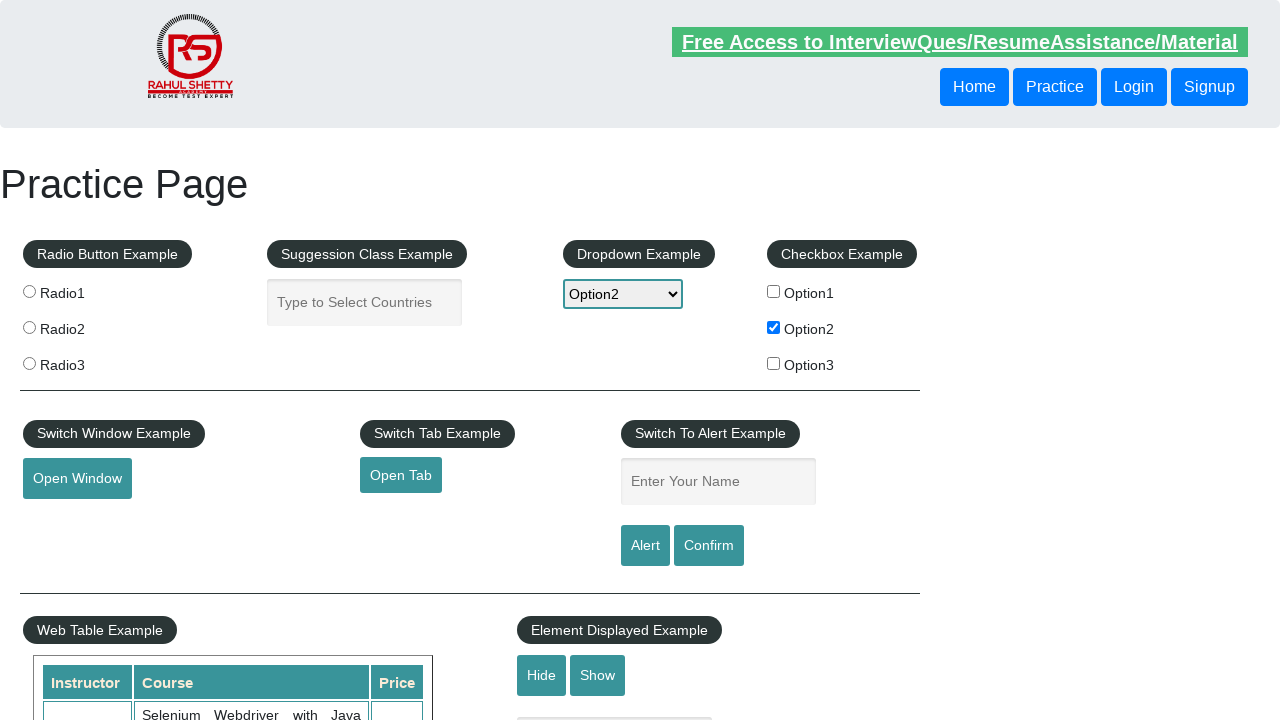

Waited 500ms for alert to appear and be handled
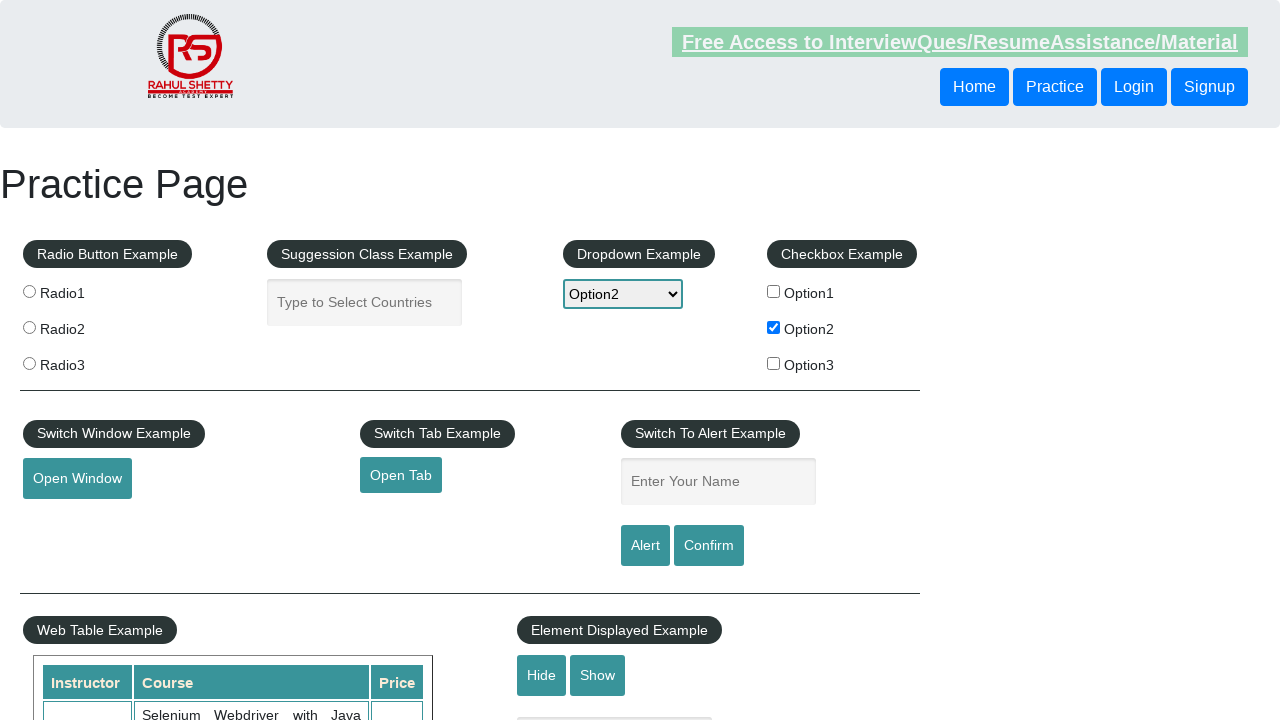

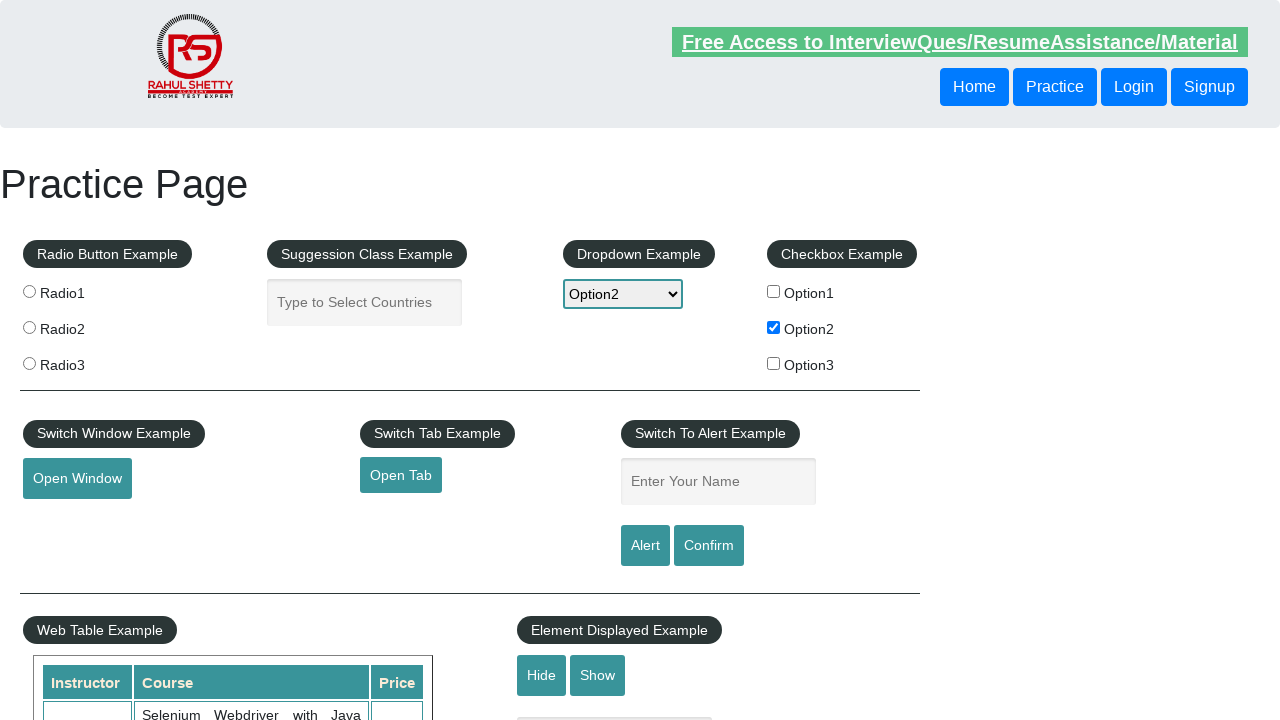